Tests checkbox interaction on the Formy practice page by clicking checkboxes using CSS selectors

Starting URL: https://formy-project.herokuapp.com/checkbox

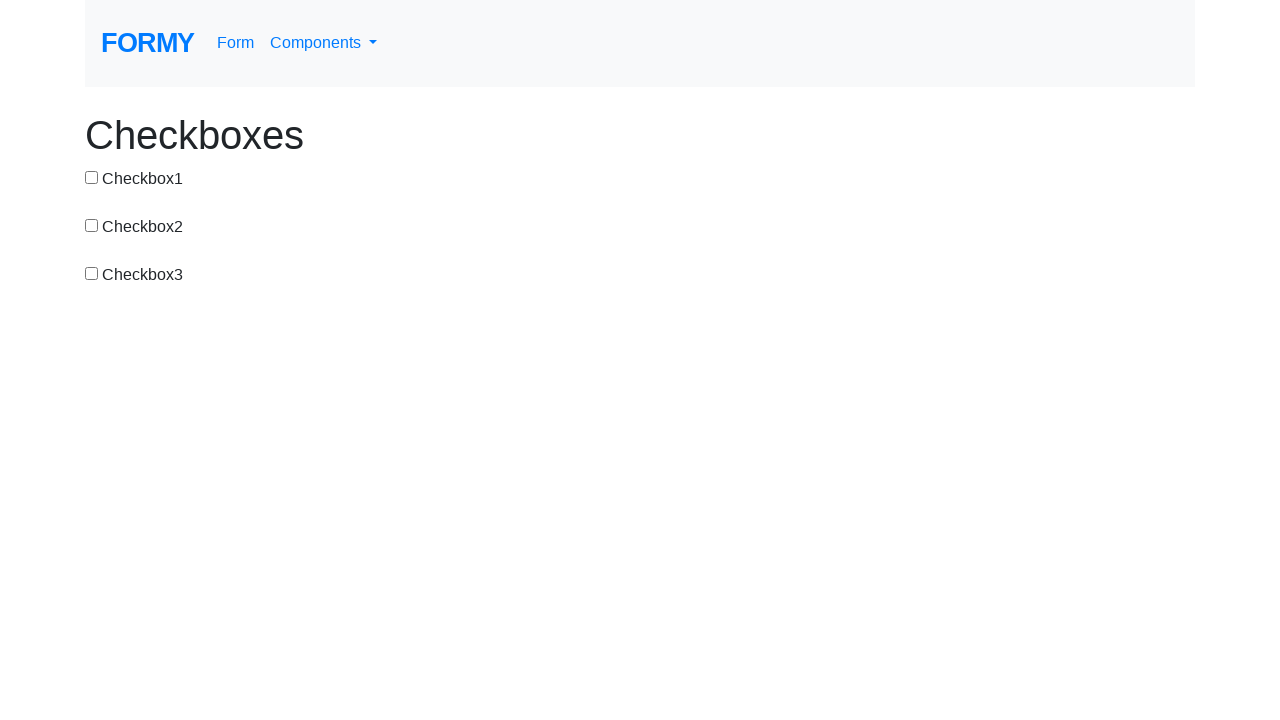

Clicked first checkbox using CSS selector at (92, 177) on input#checkbox-1
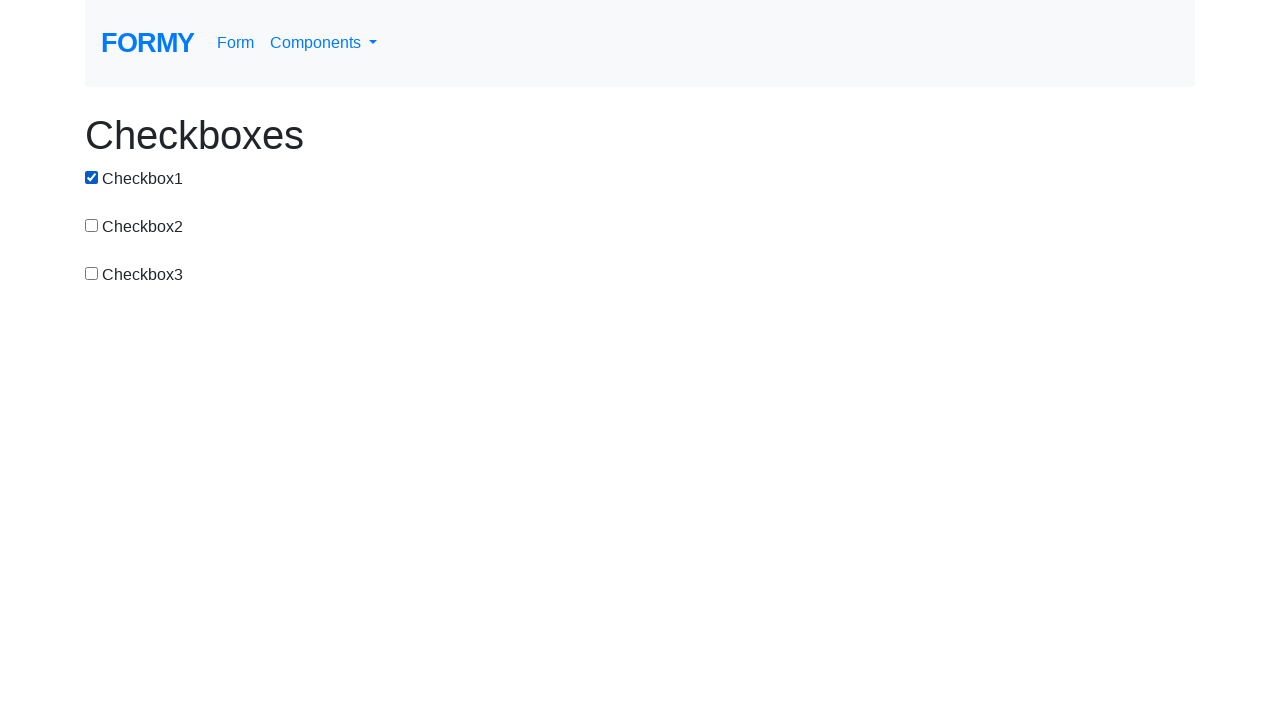

Clicked second checkbox using CSS selector at (92, 225) on input#checkbox-2
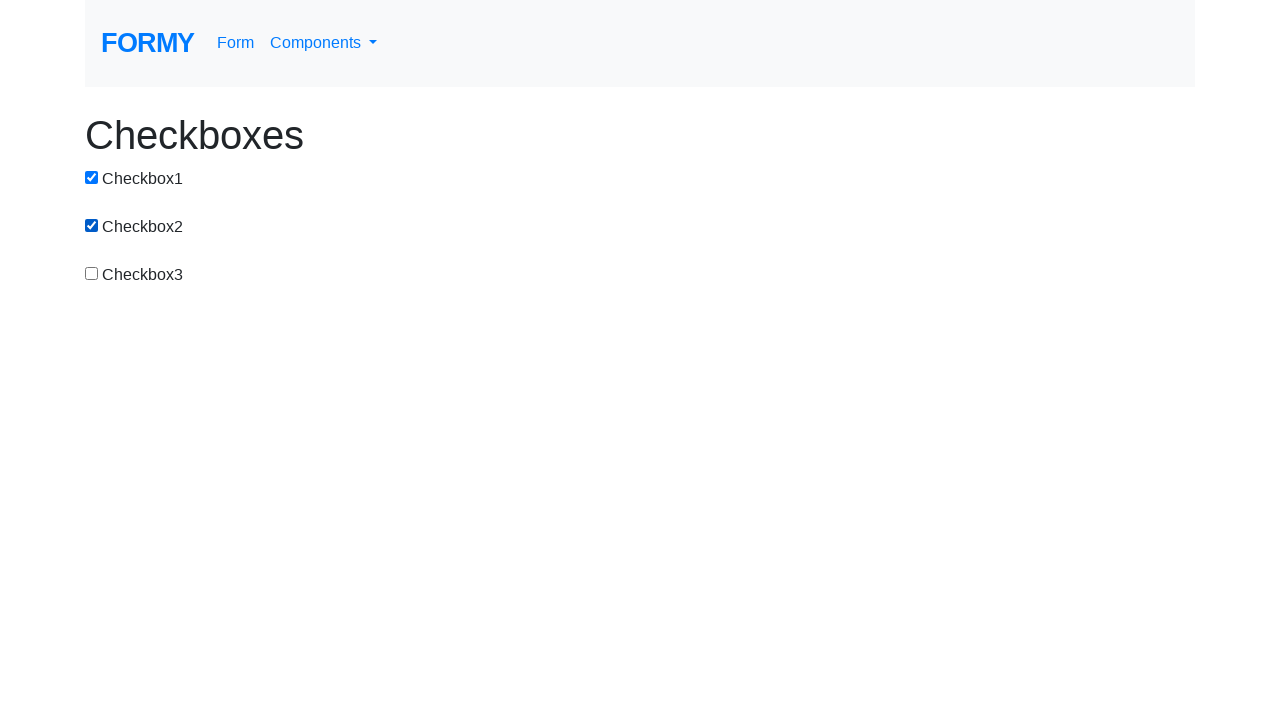

Clicked third checkbox using CSS selector at (92, 273) on input#checkbox-3
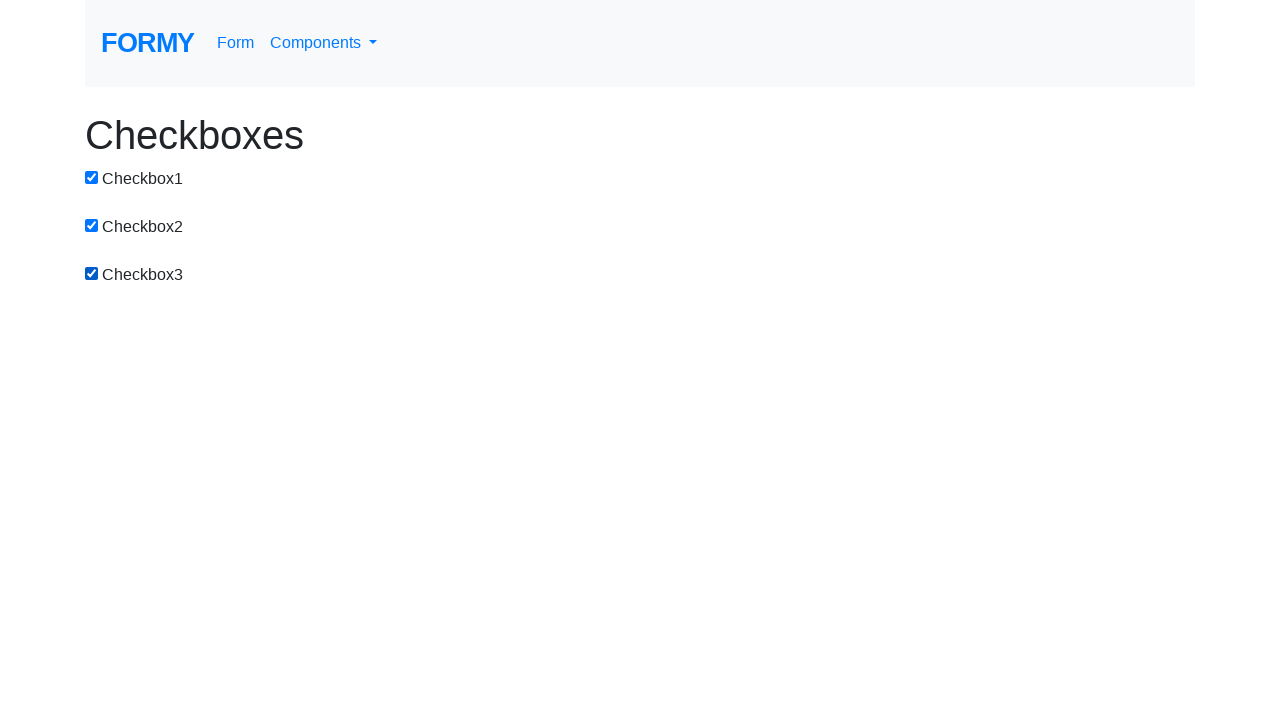

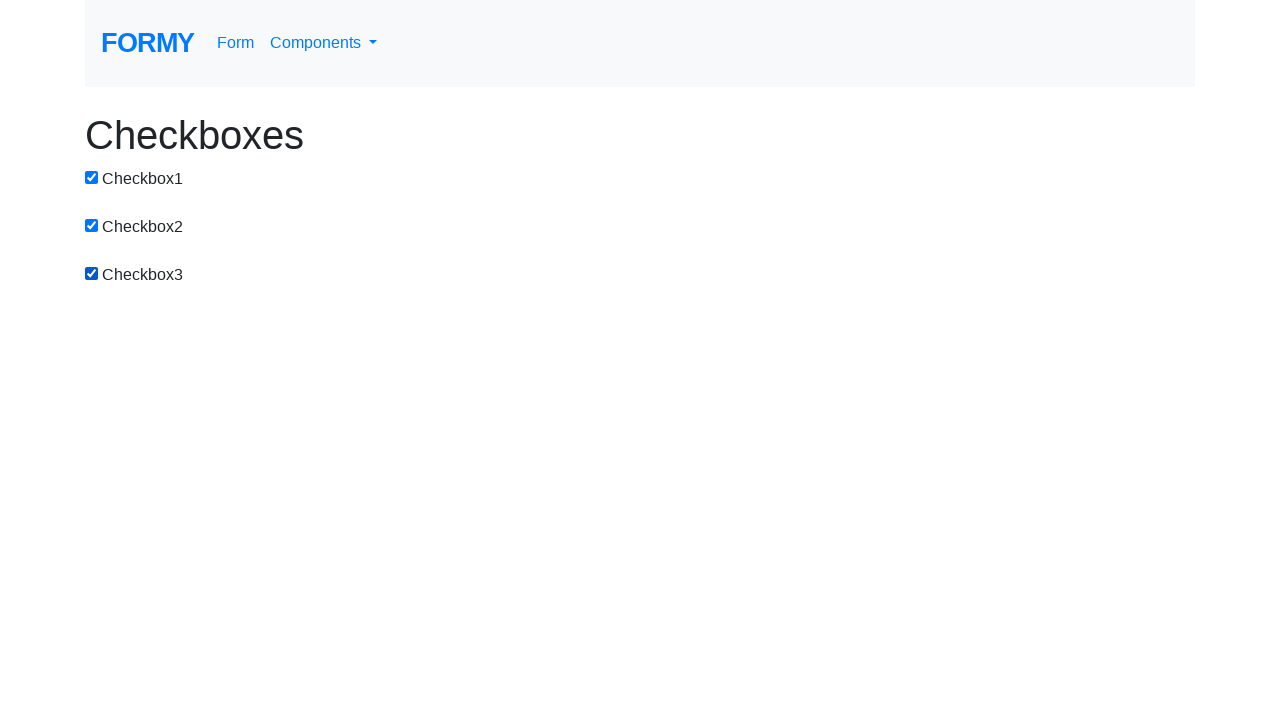